Navigates to an infinite scroll page and scrolls down multiple times to load more content

Starting URL: http://quotes.toscrape.com/scroll

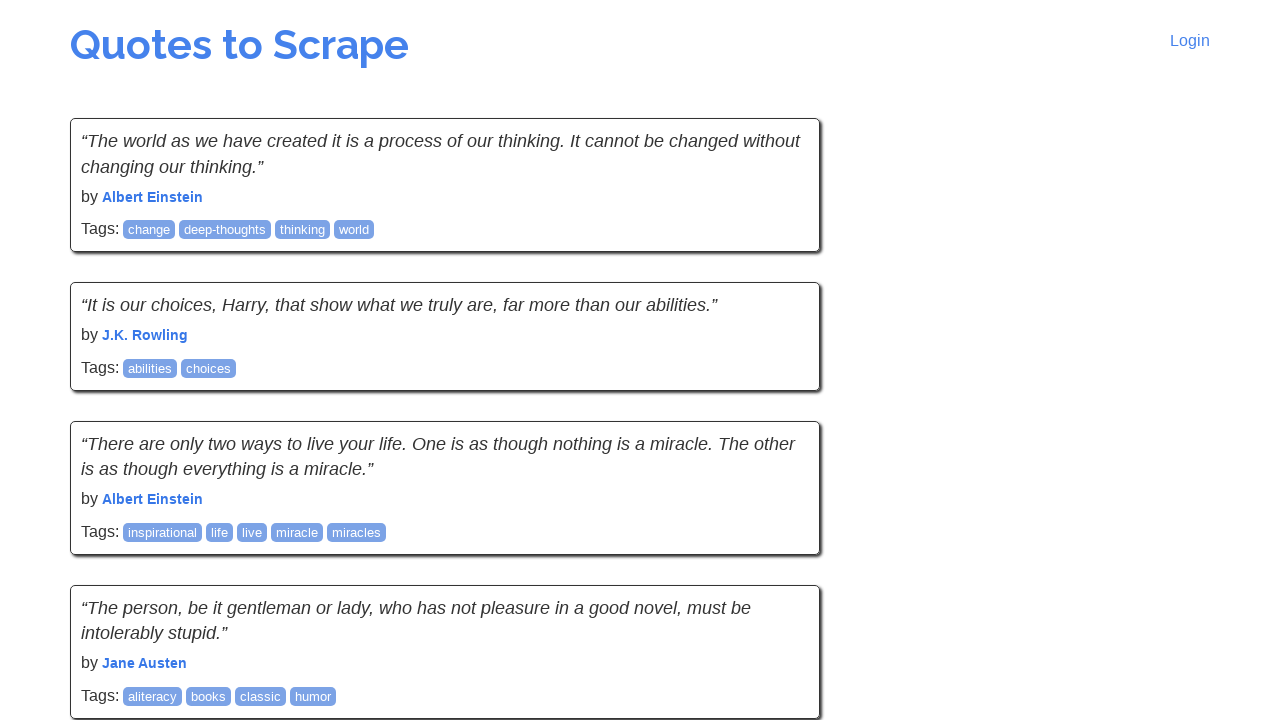

Navigated to infinite scroll page
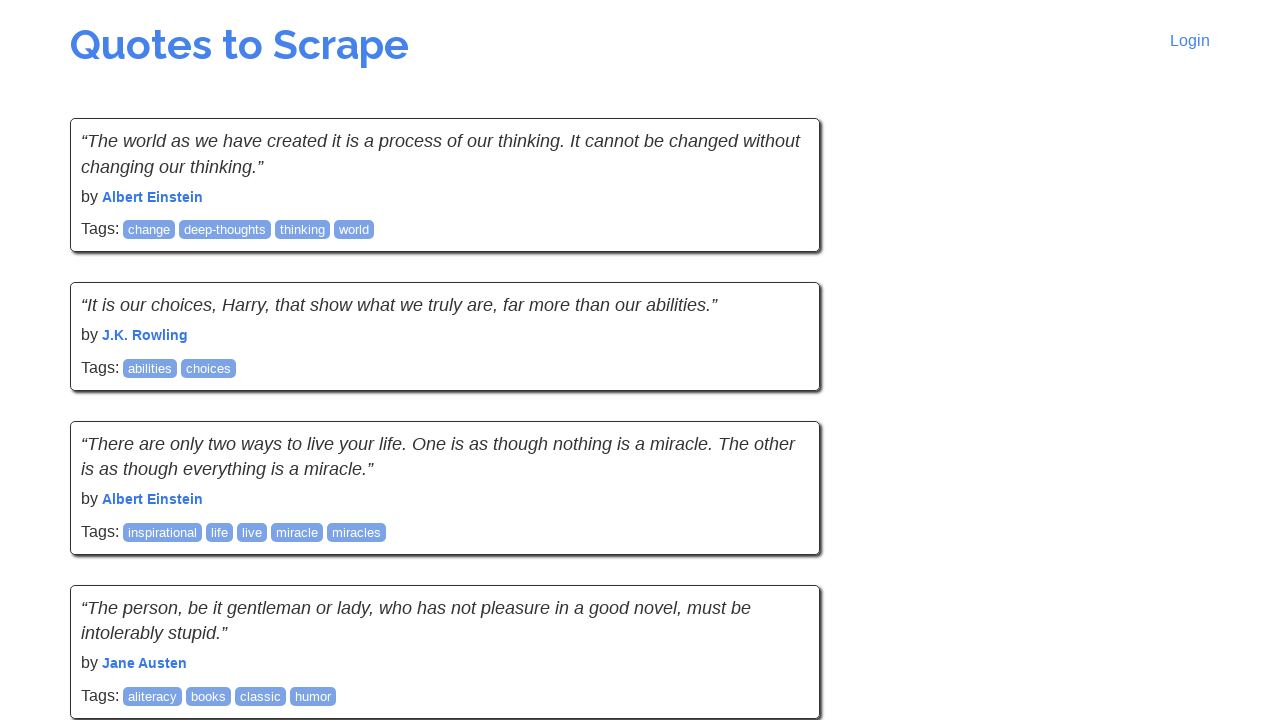

Pressed PageDown to scroll down
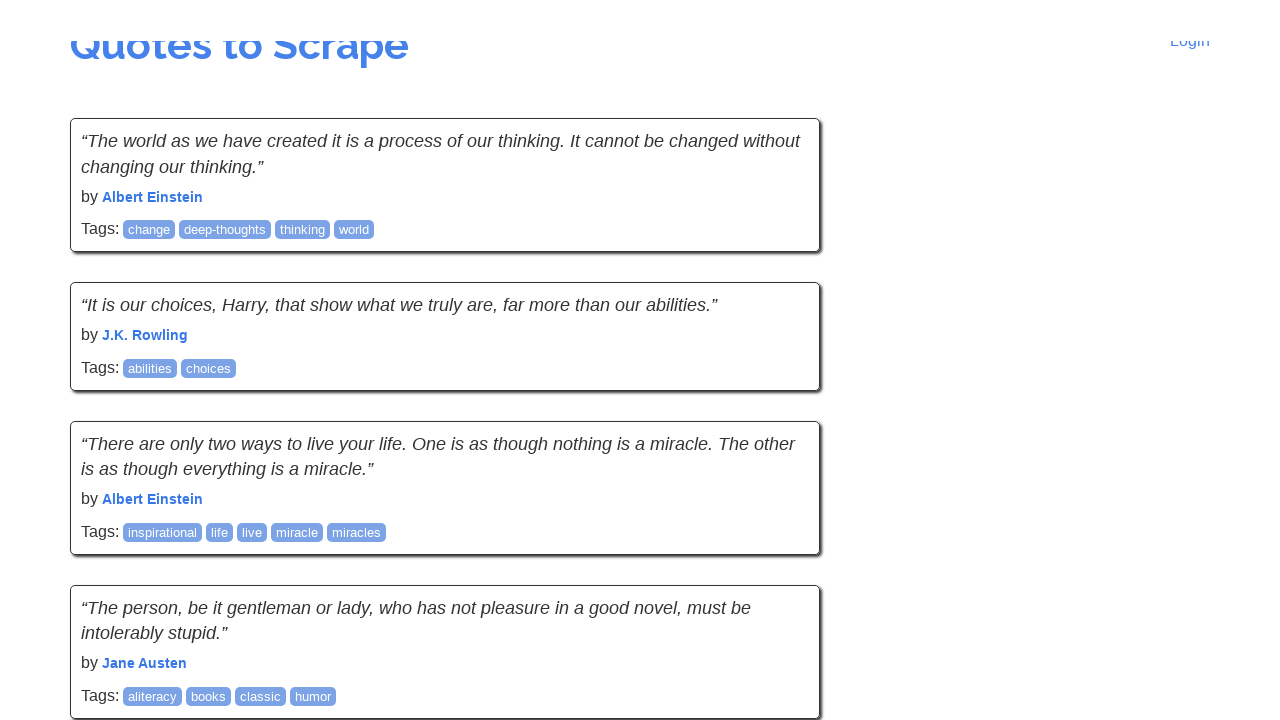

Waited 2 seconds for content to load
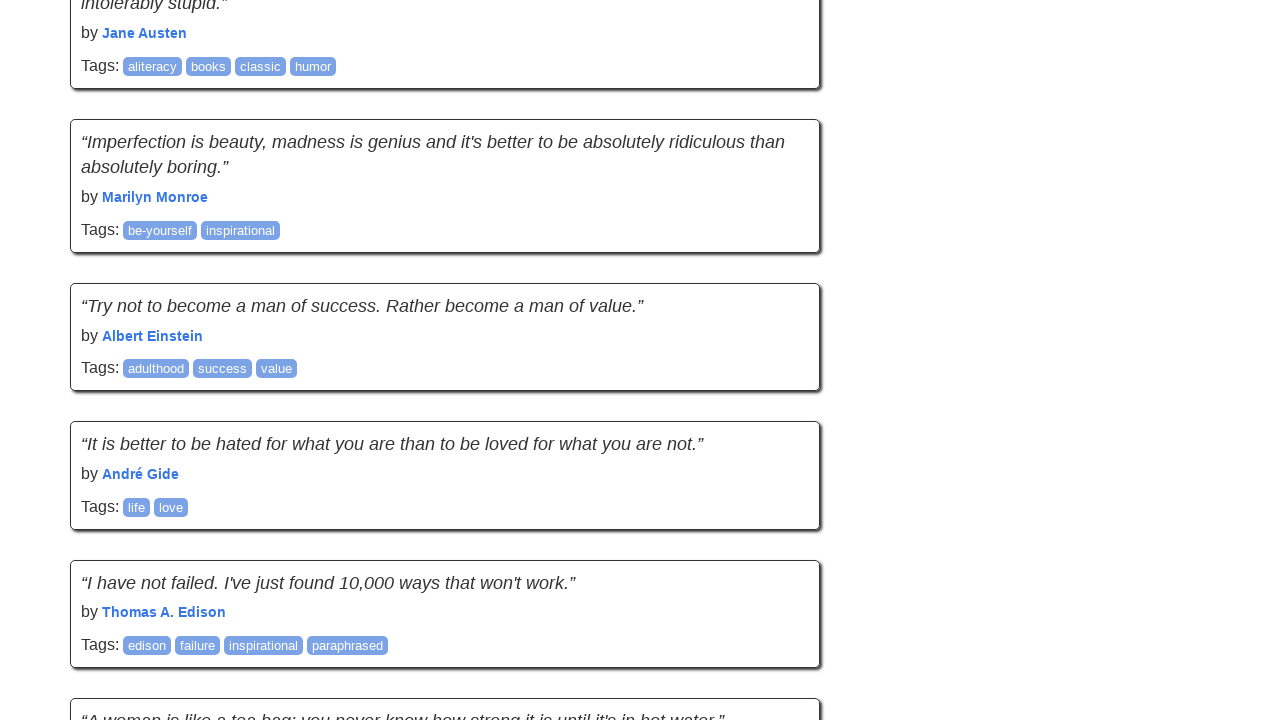

Pressed PageDown to scroll down
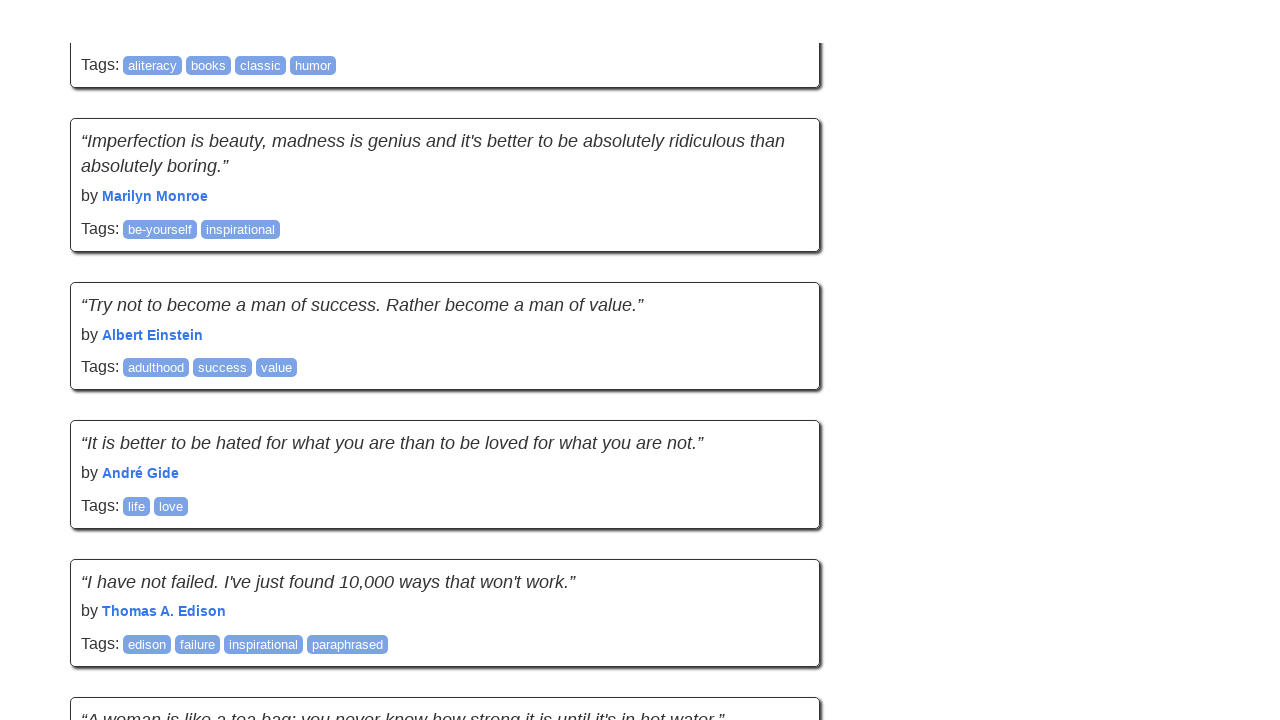

Waited 2 seconds for content to load
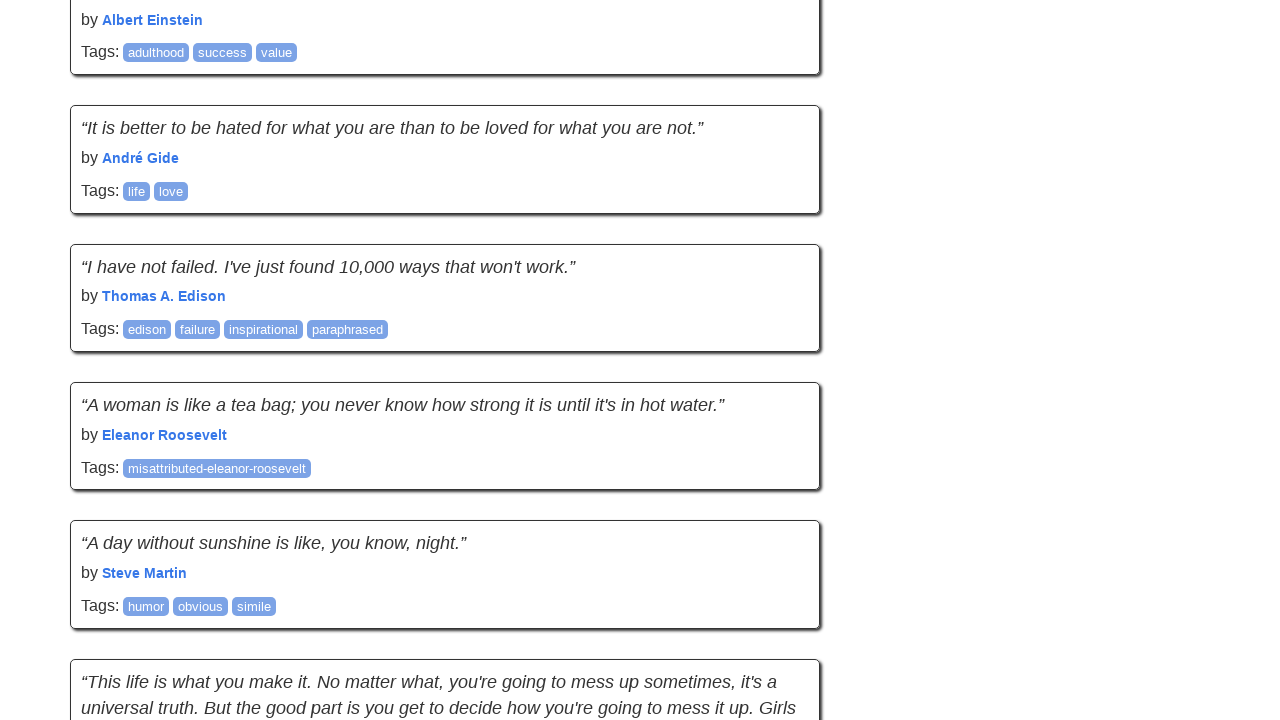

Pressed PageDown to scroll down
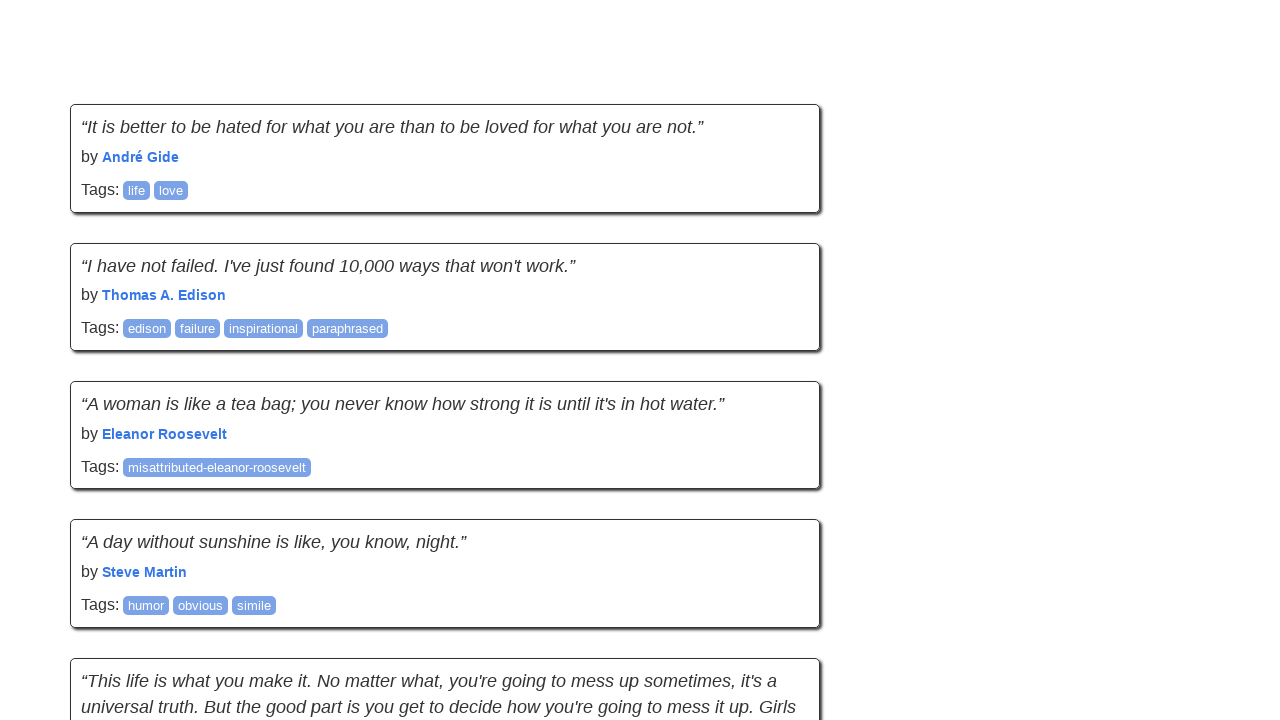

Waited 2 seconds for content to load
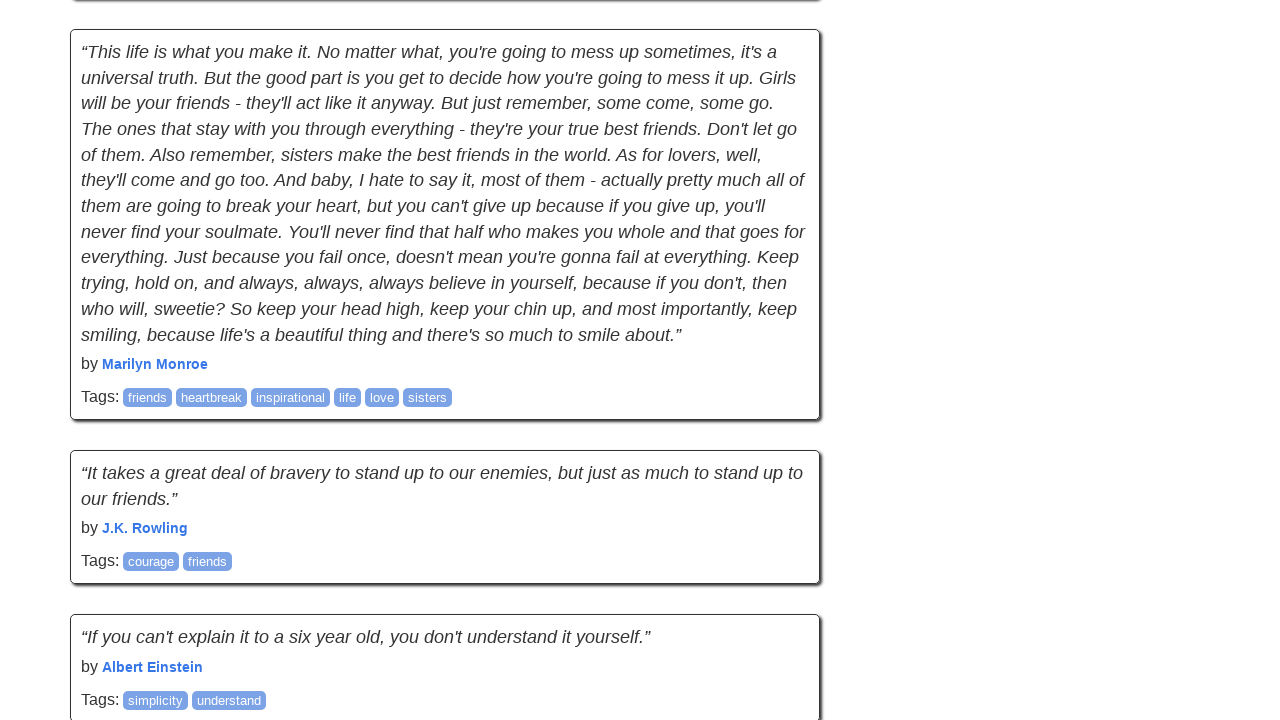

Pressed PageDown to scroll down
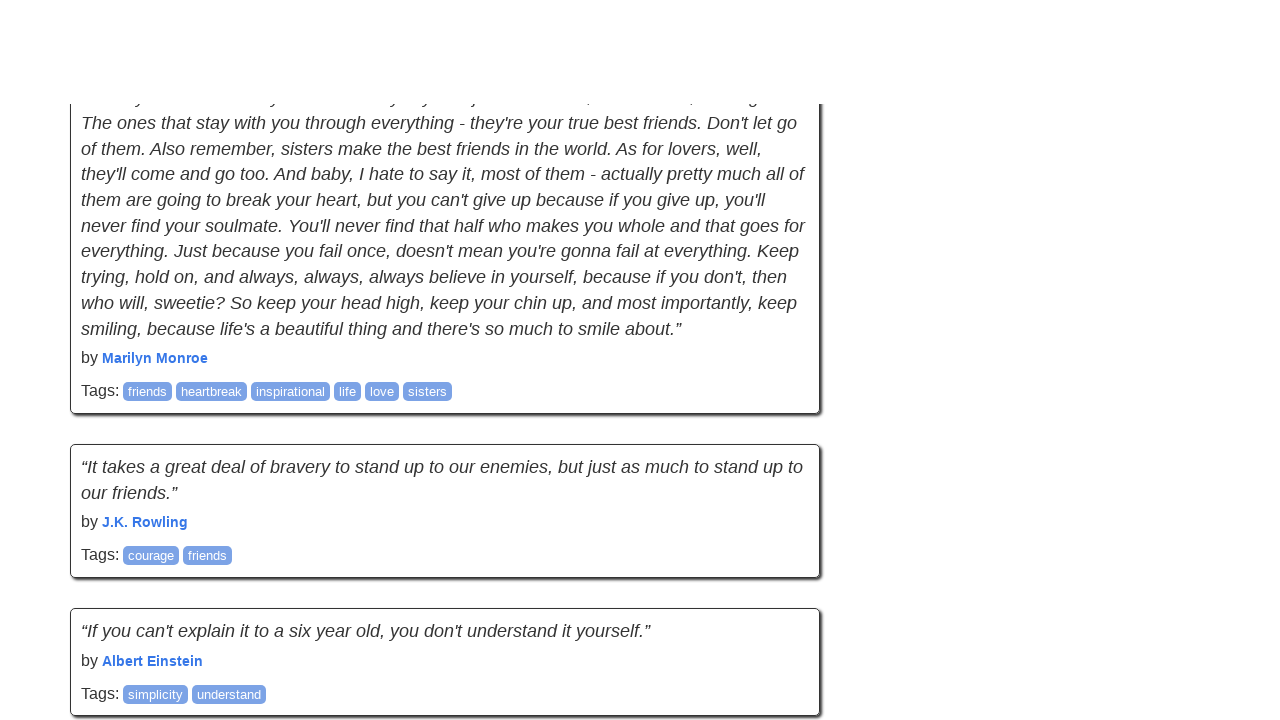

Waited 2 seconds for content to load
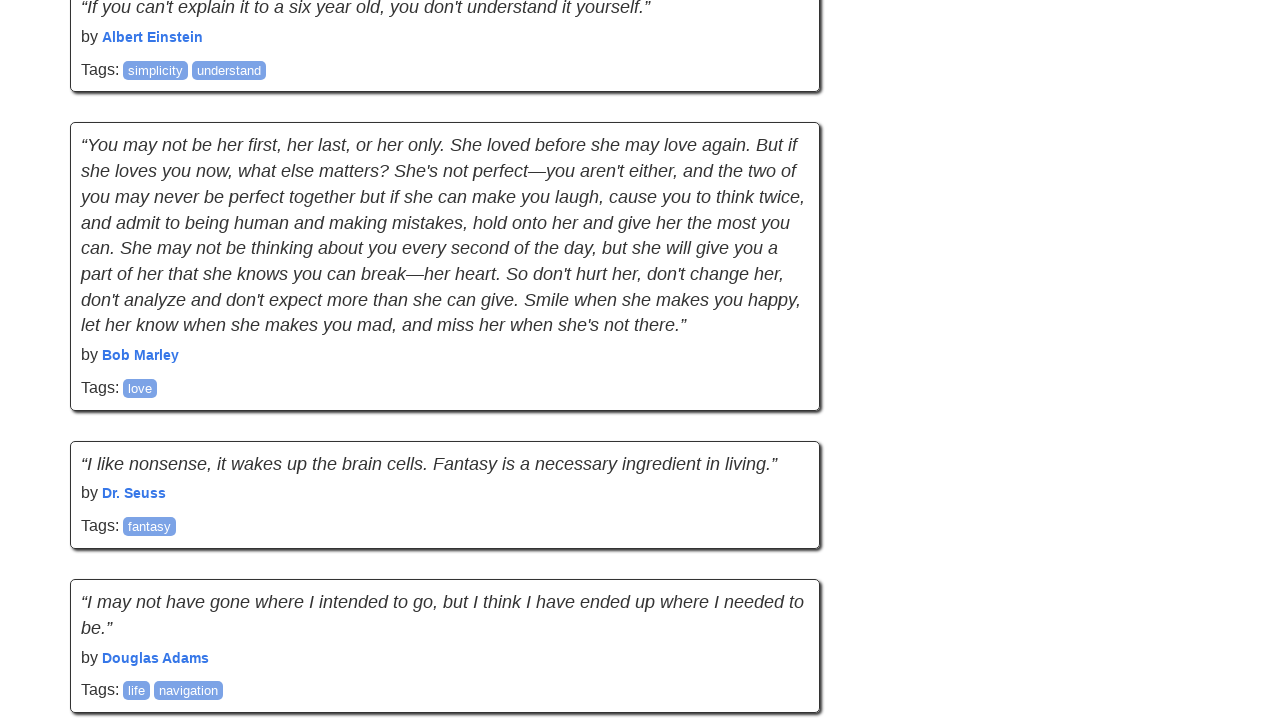

Pressed PageDown to scroll down
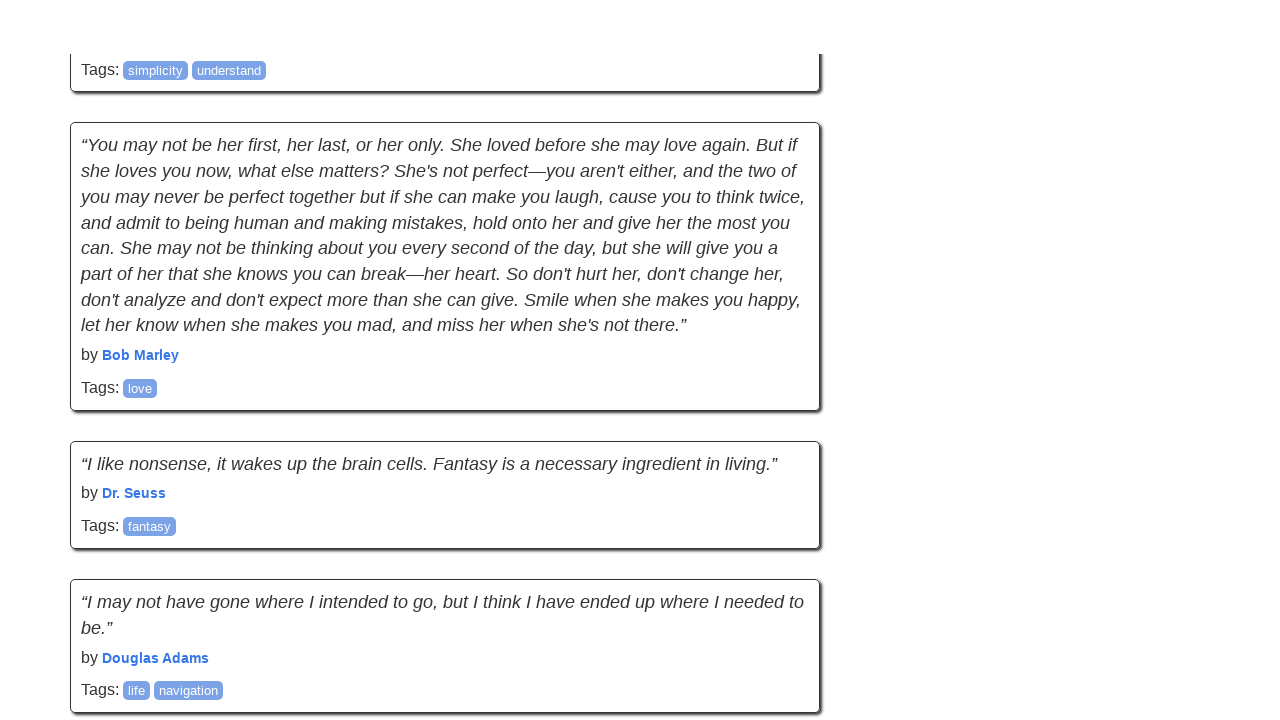

Waited 2 seconds for content to load
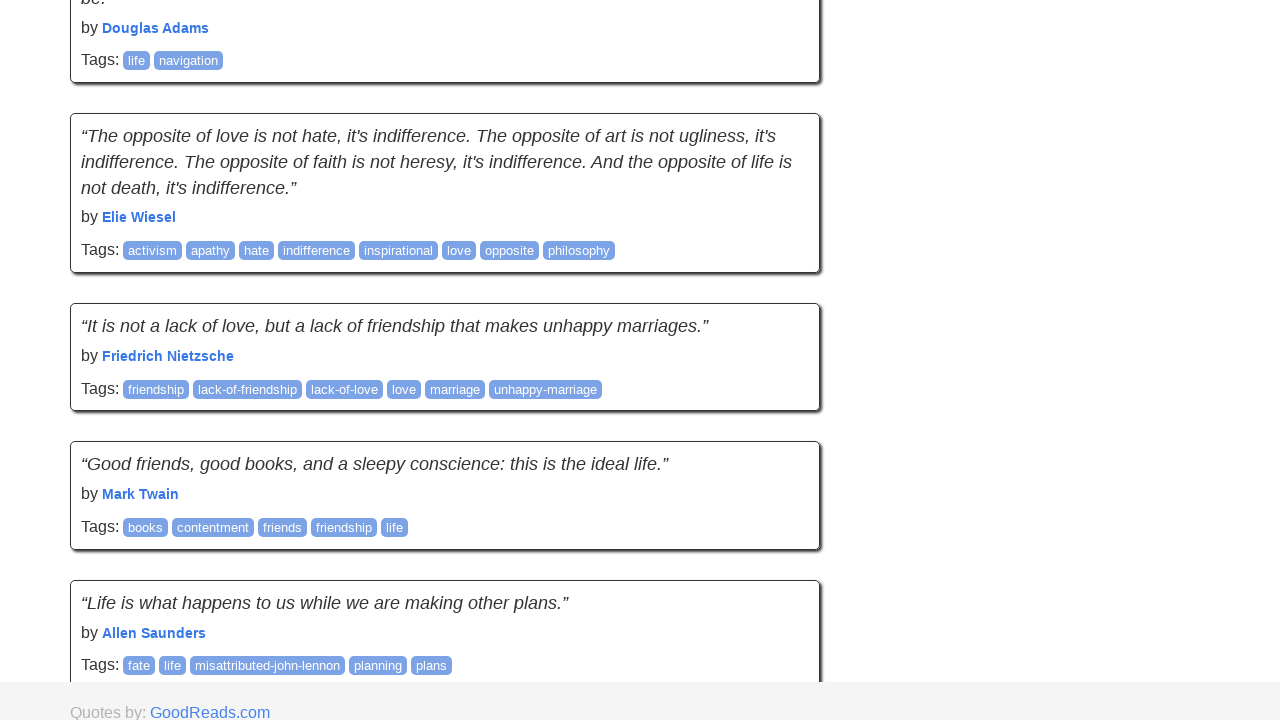

Pressed PageDown to scroll down
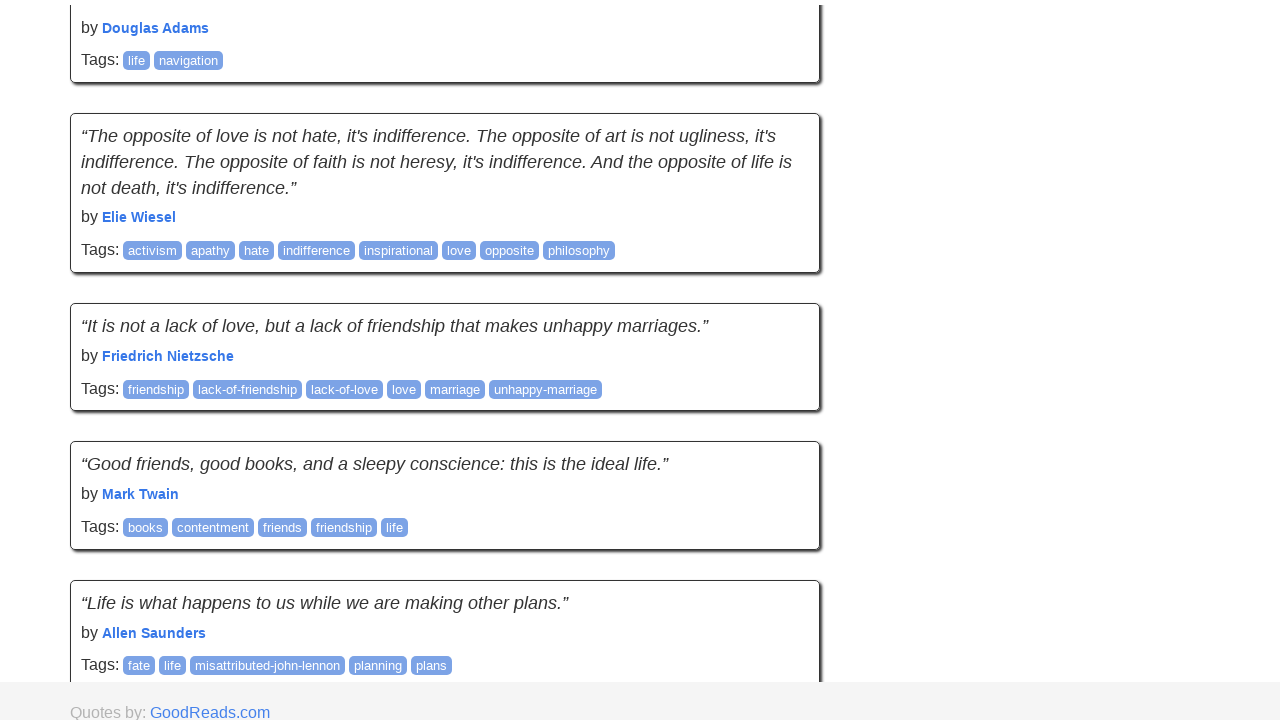

Waited 2 seconds for content to load
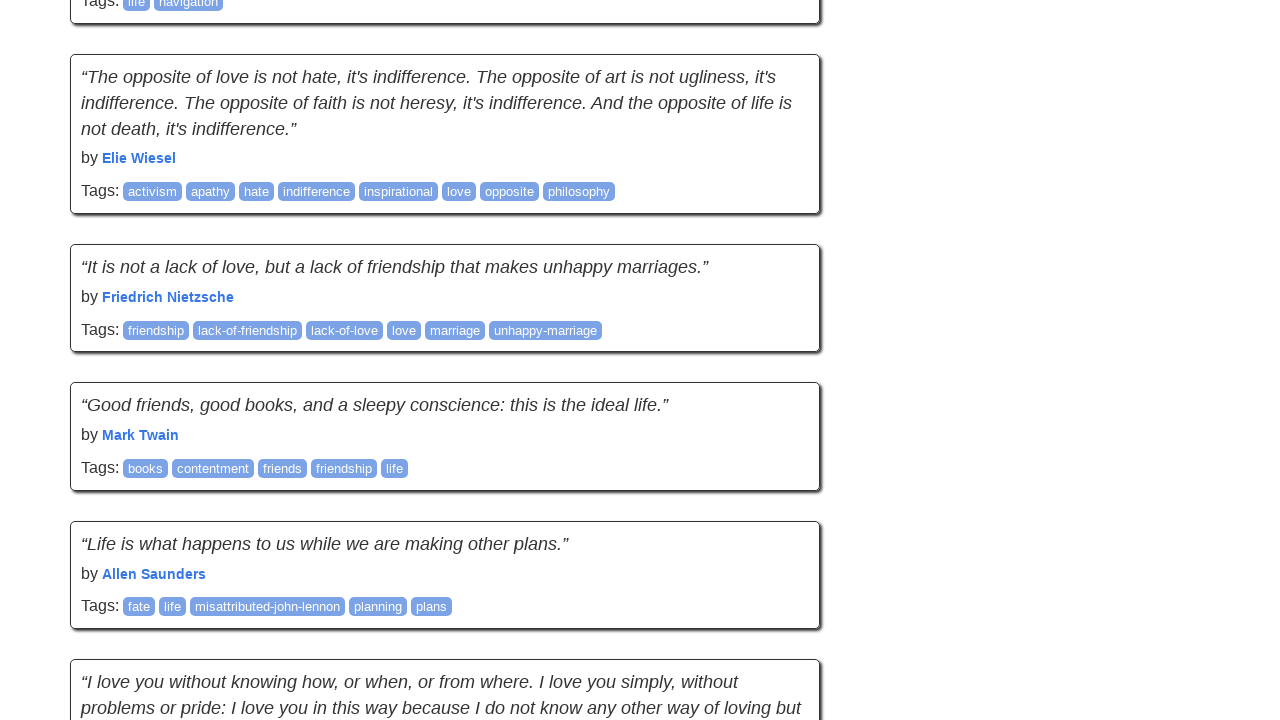

Pressed PageDown to scroll down
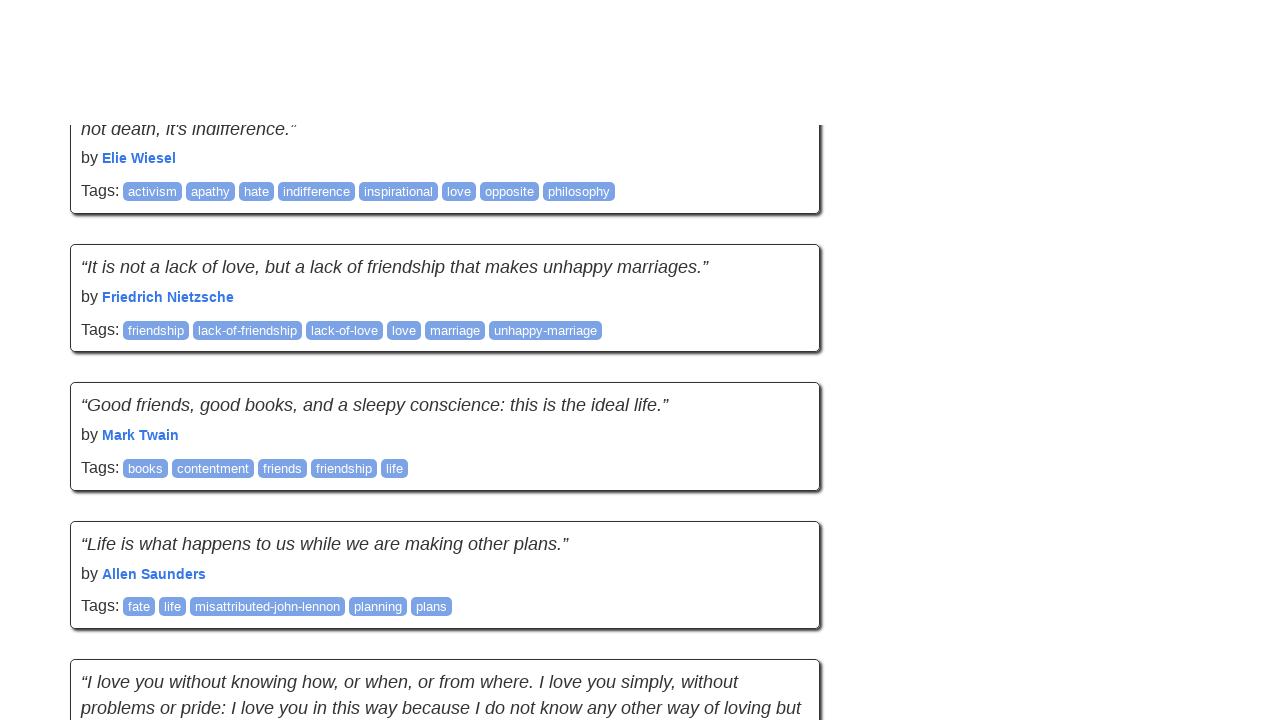

Waited 2 seconds for content to load
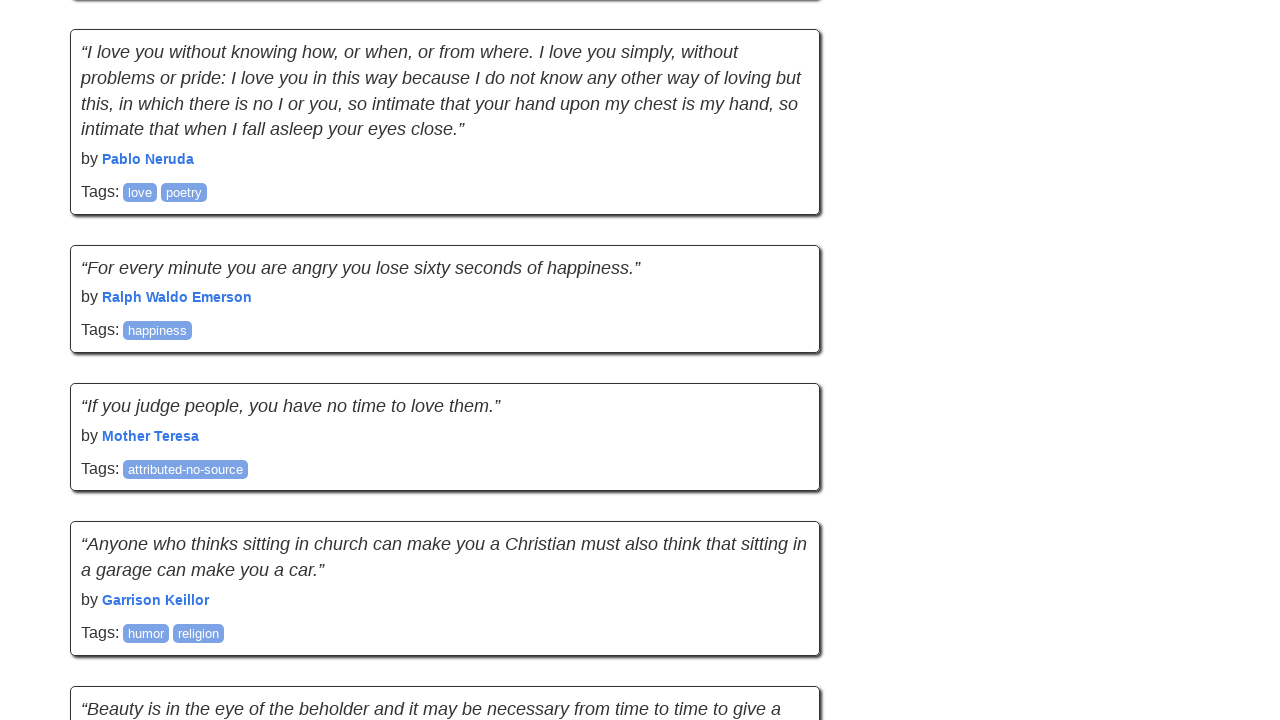

Pressed PageDown to scroll down
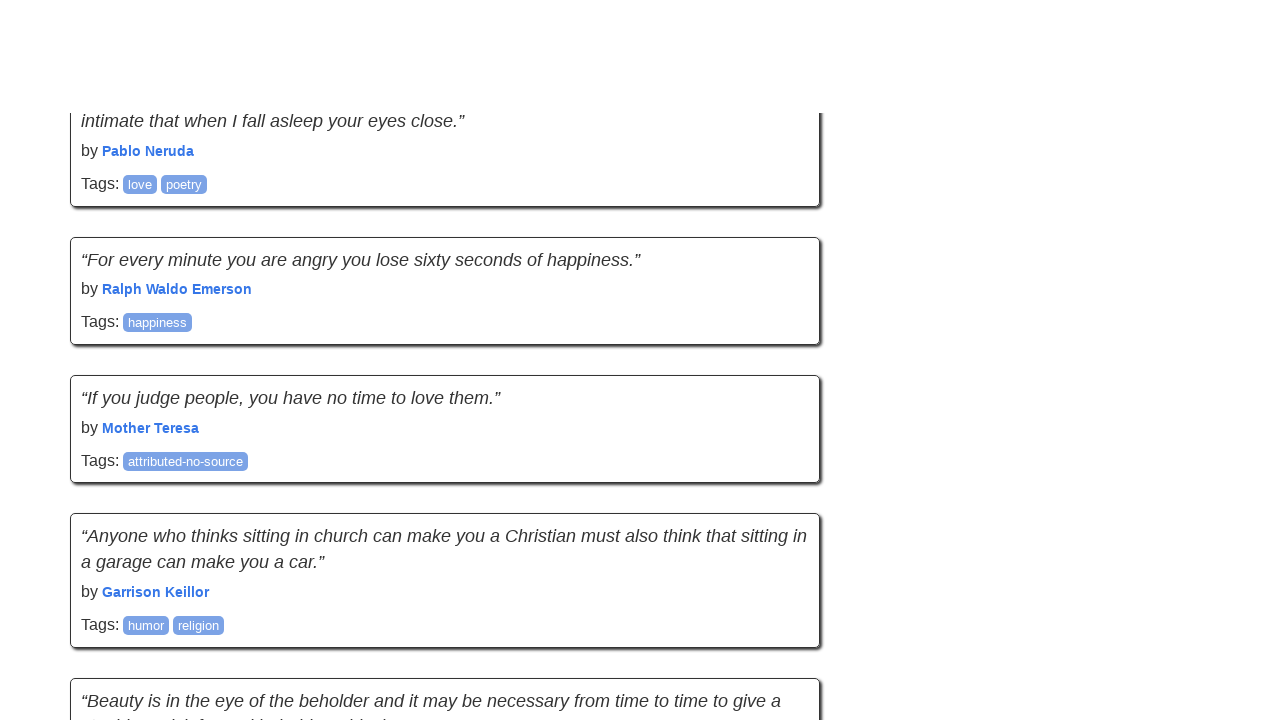

Waited 2 seconds for content to load
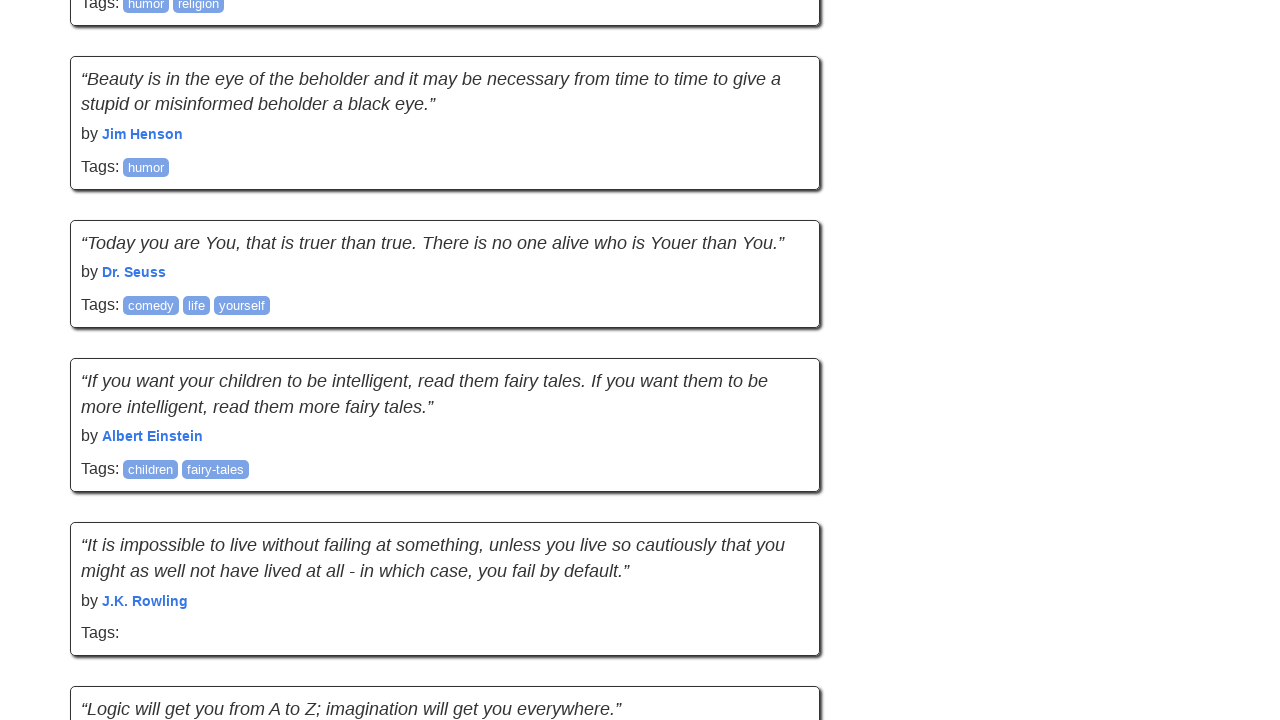

Pressed PageDown to scroll down
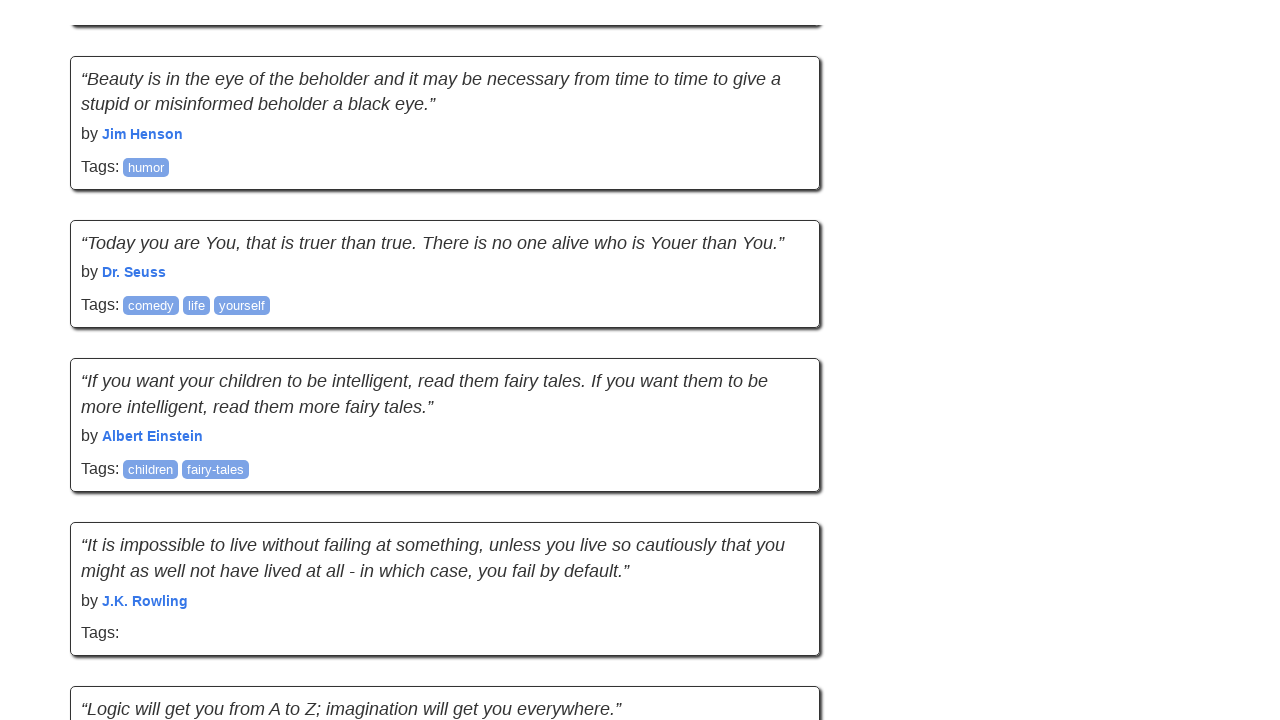

Waited 2 seconds for content to load
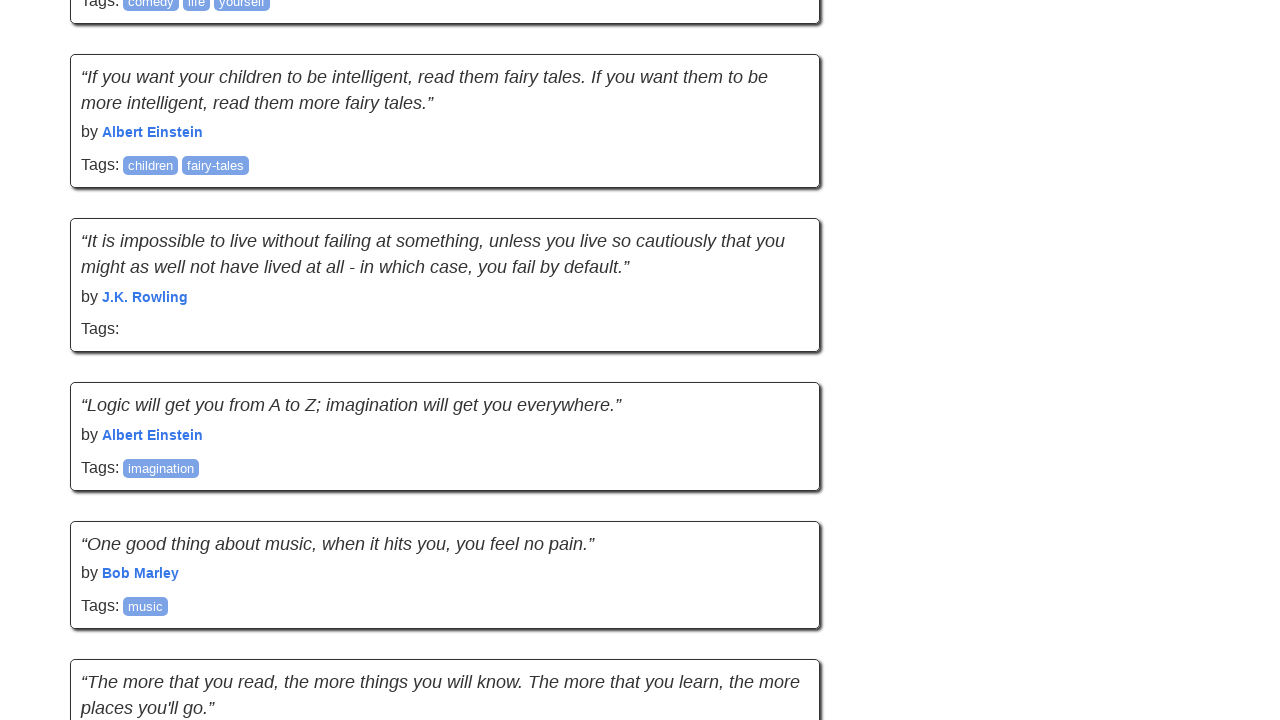

Pressed PageDown to scroll down
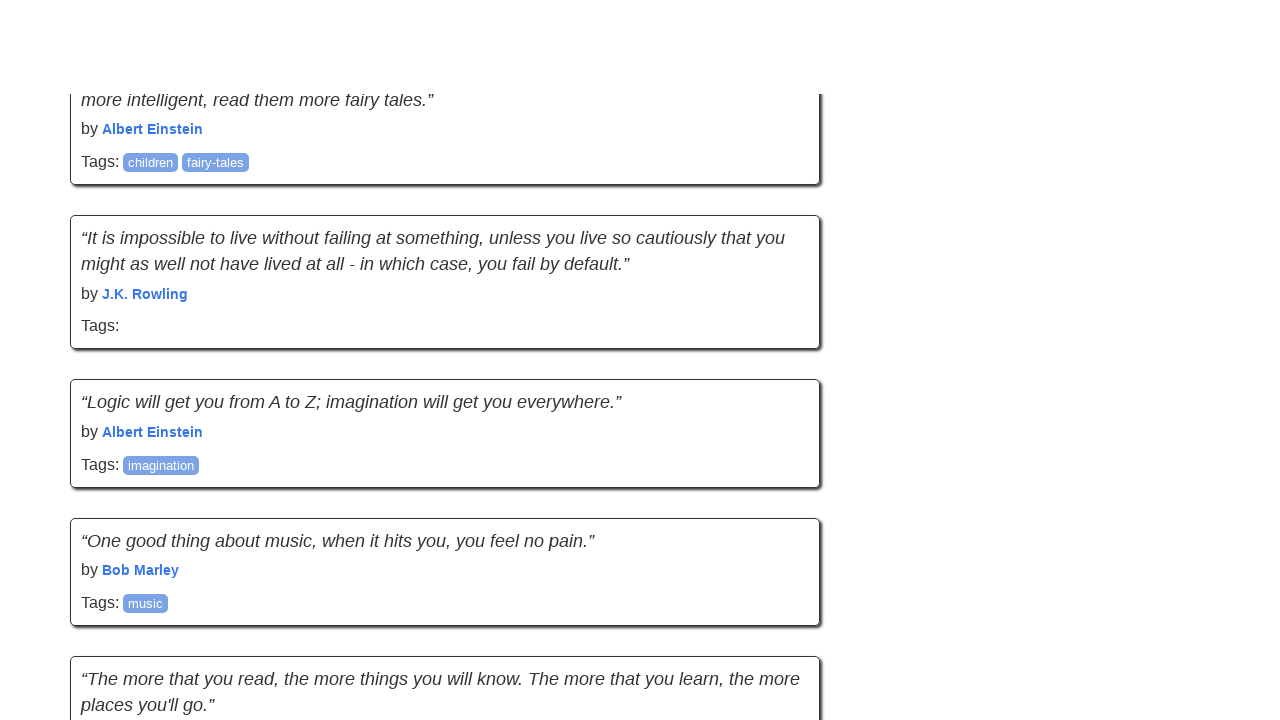

Waited 2 seconds for content to load
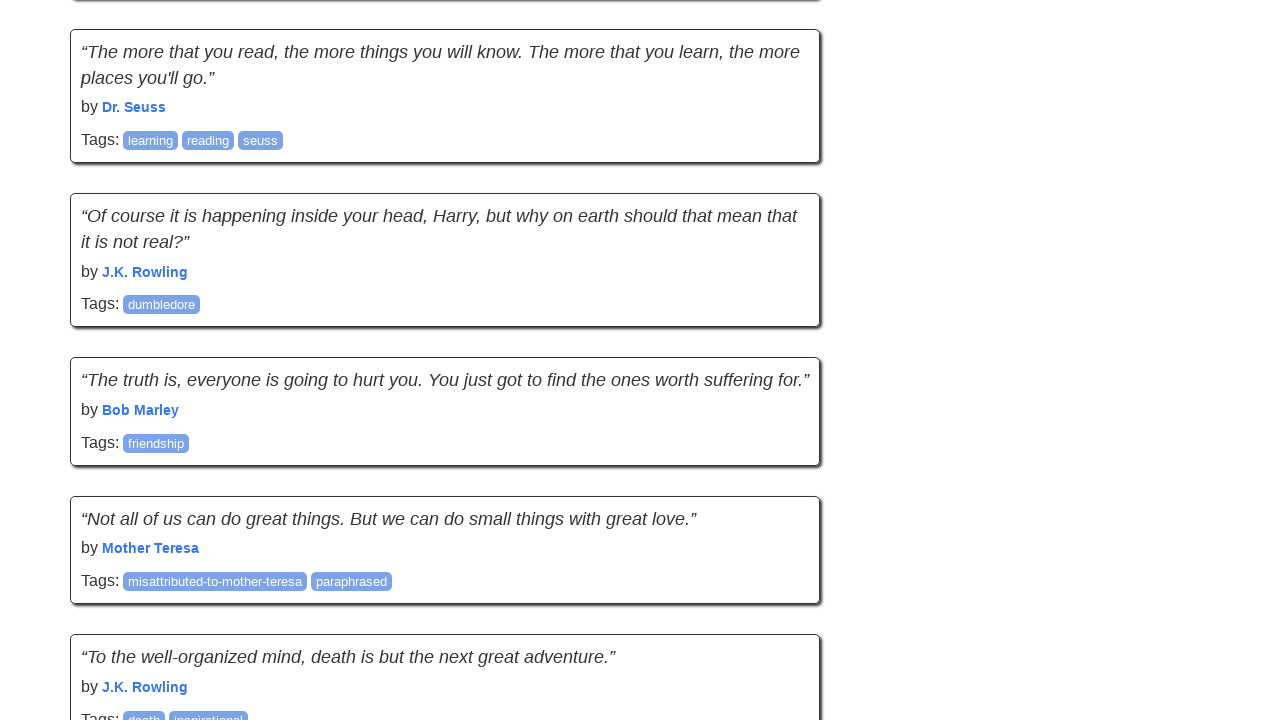

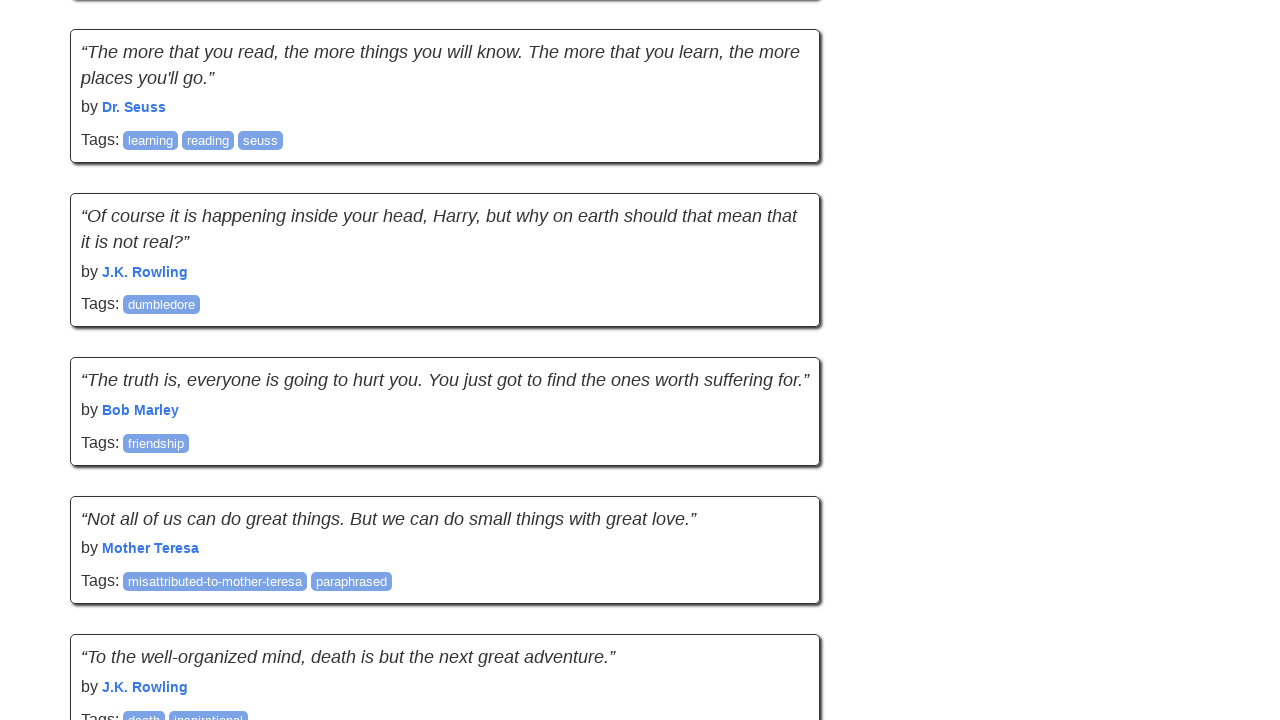